Tests form validation by intentionally submitting invalid data (surname too short) and verifying that appropriate error messages are displayed

Starting URL: https://testpages.herokuapp.com/styled/validation/input-validation.html

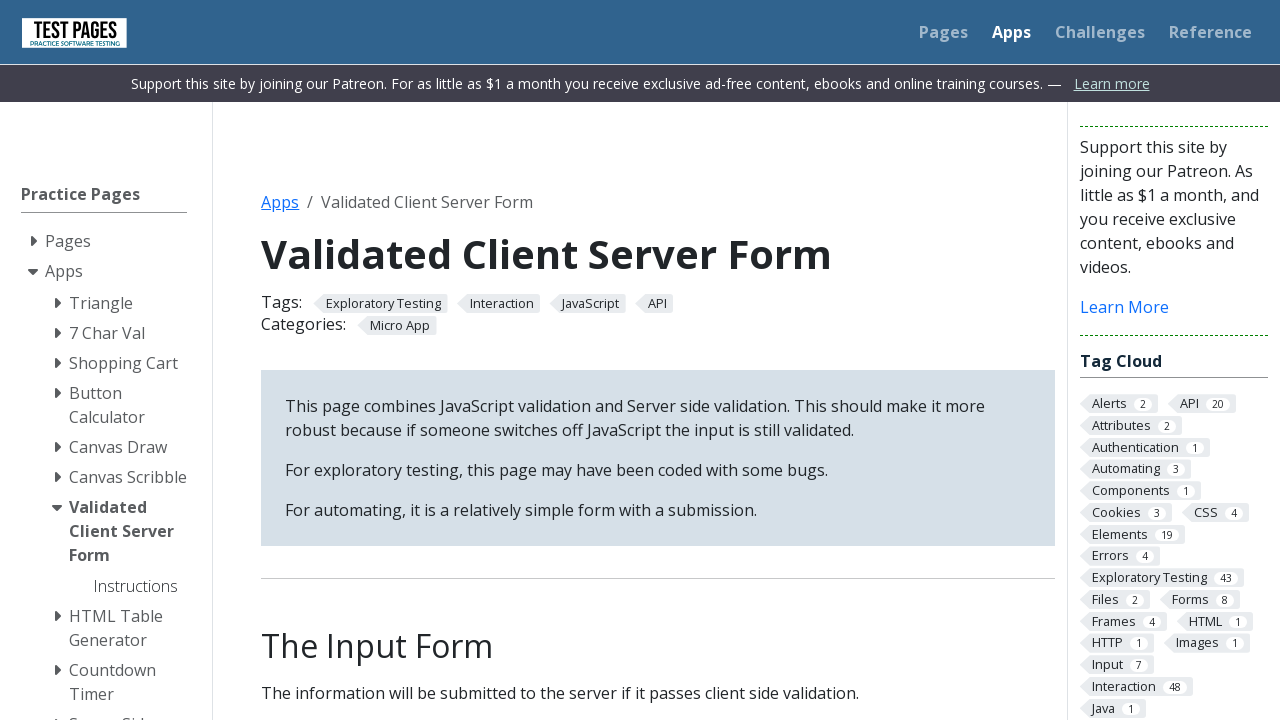

Filled first name field with 'Zaphod' on #firstname
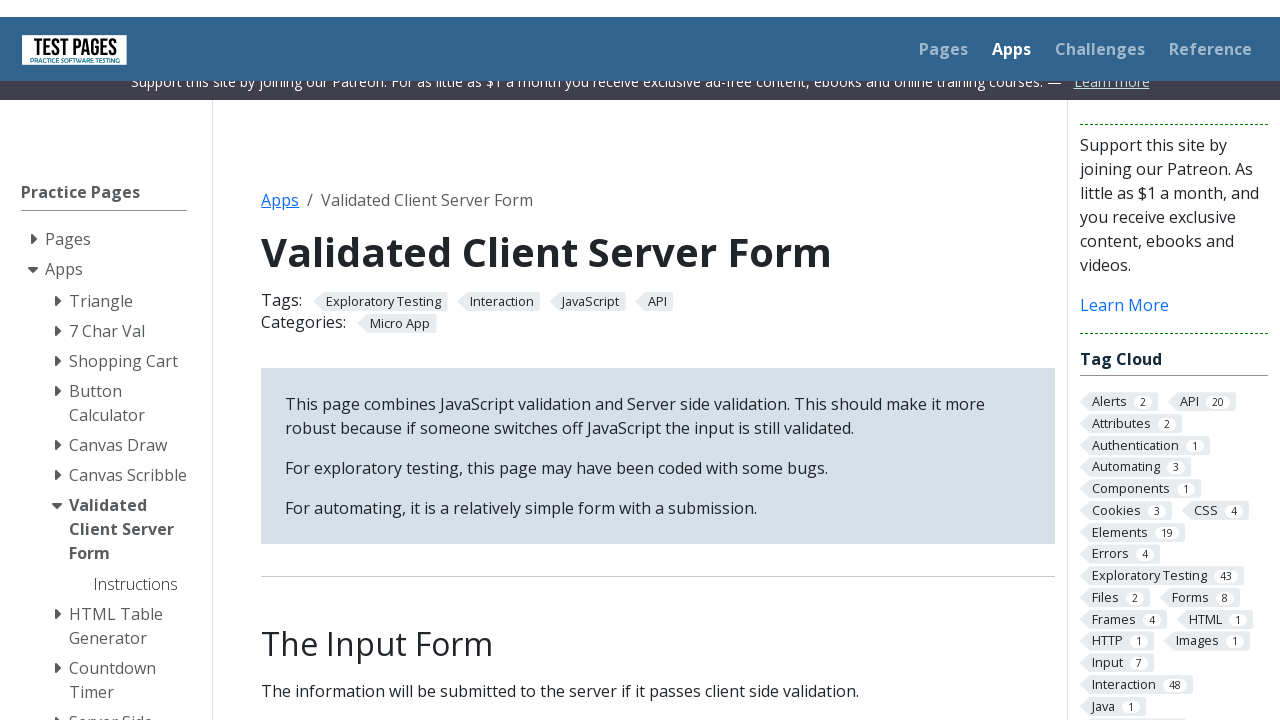

Filled surname field with 'Beeblebrox' (intentionally short to trigger validation) on #surname
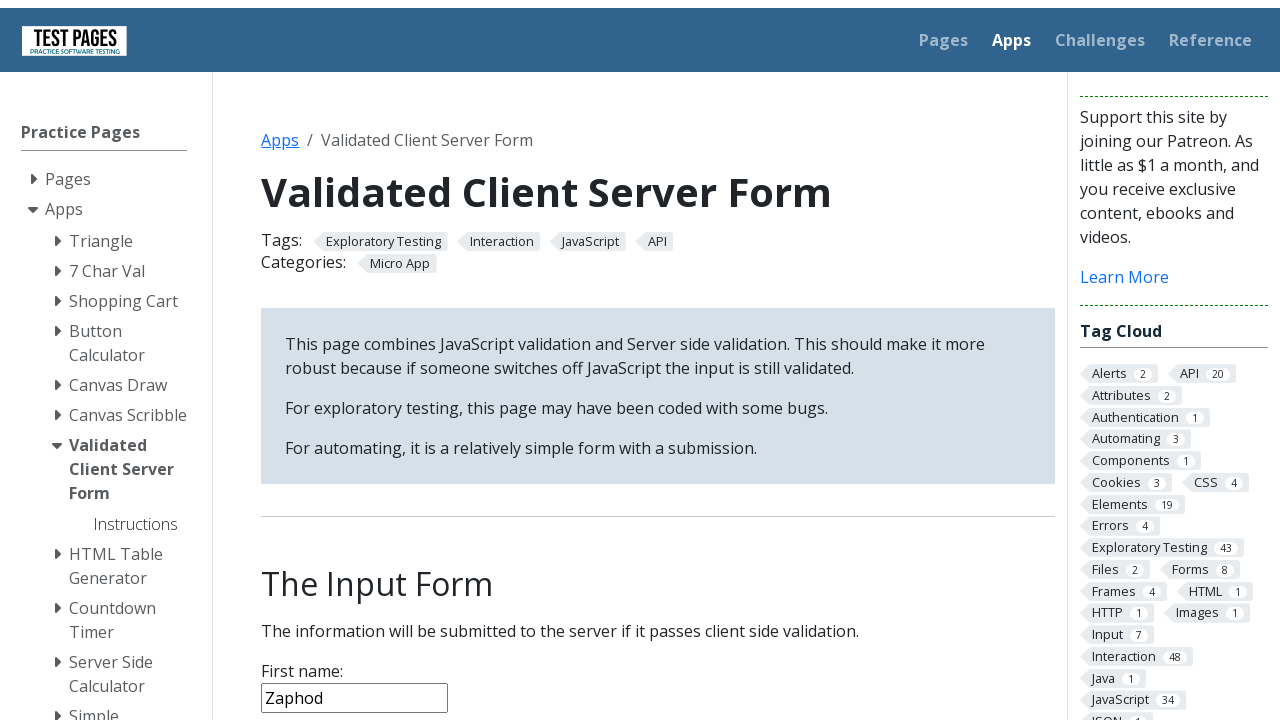

Filled age field with '43' on #age
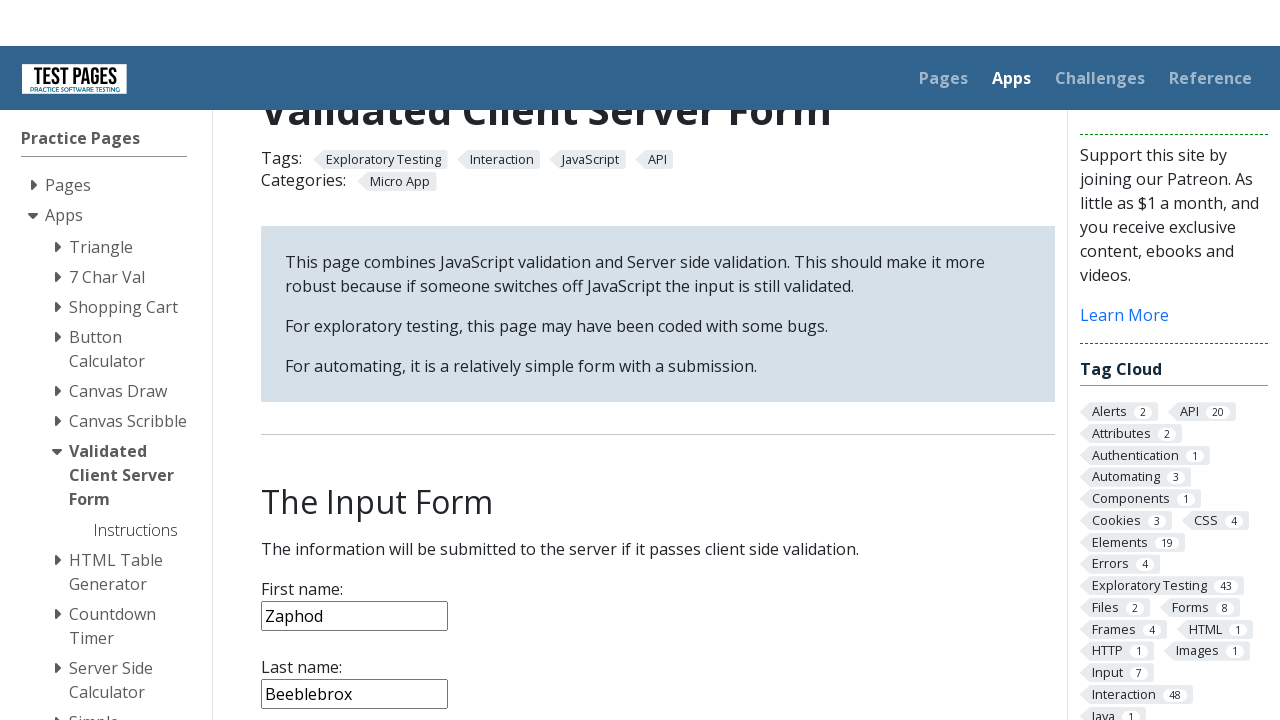

Clicked form submit button at (296, 368) on form[name=userdata] input[type=submit]
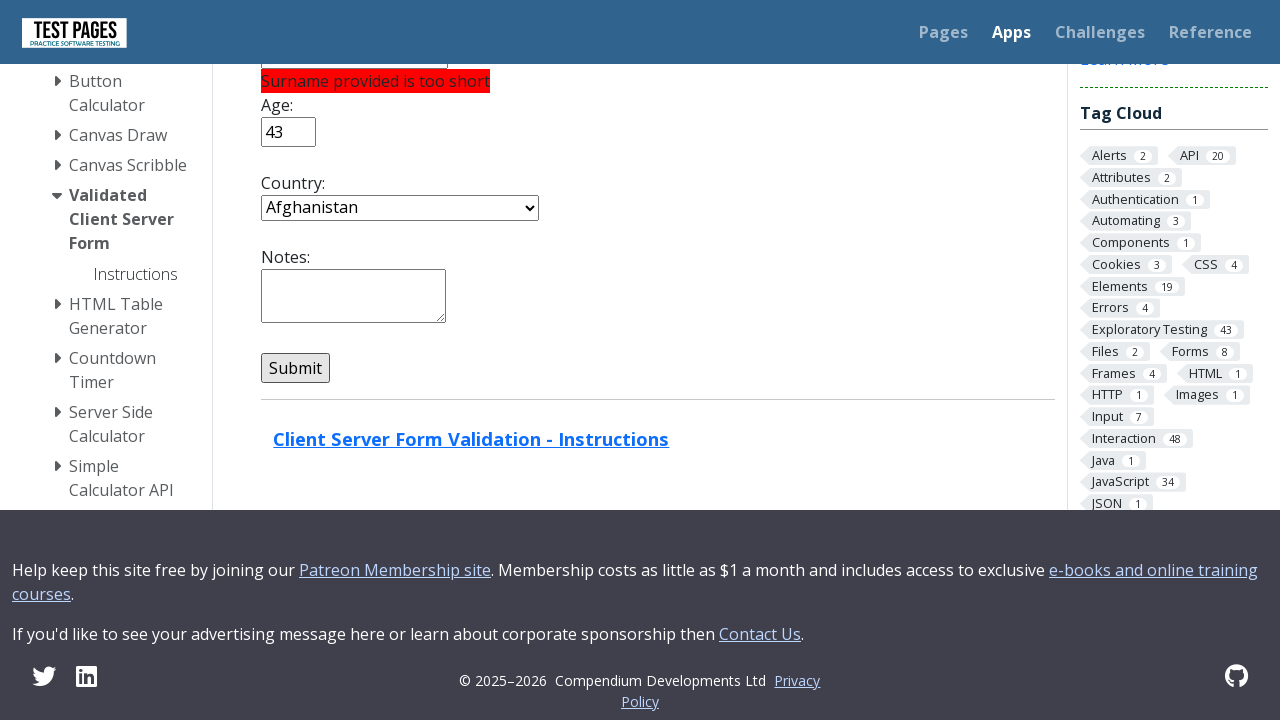

Waited for validation messages to appear
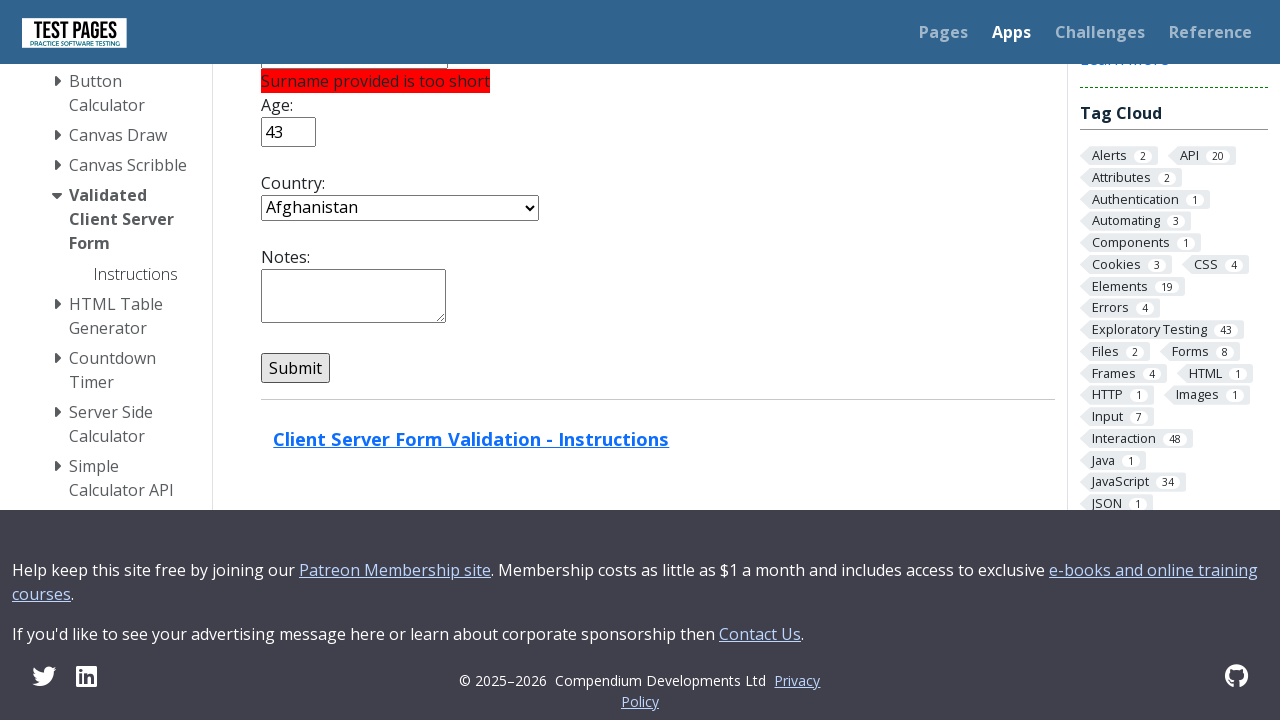

Located all error message divs
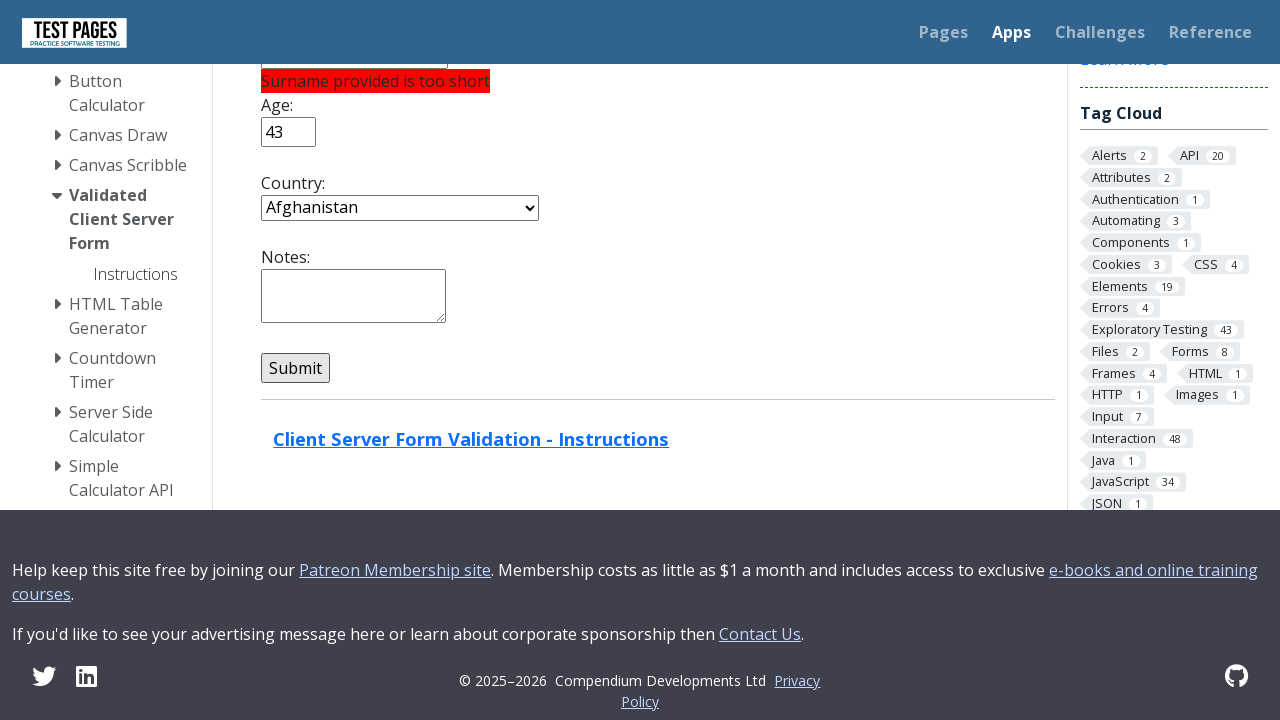

Collected 1 visible error messages from divs
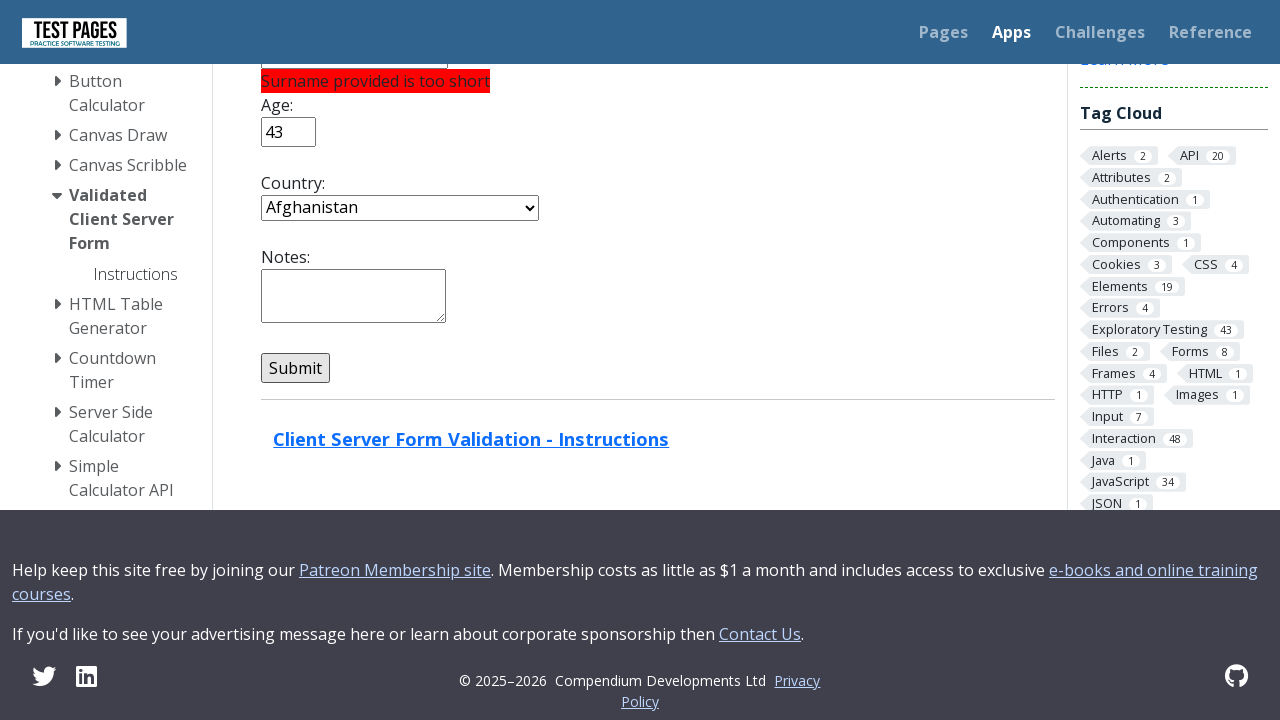

Located 218 input fields
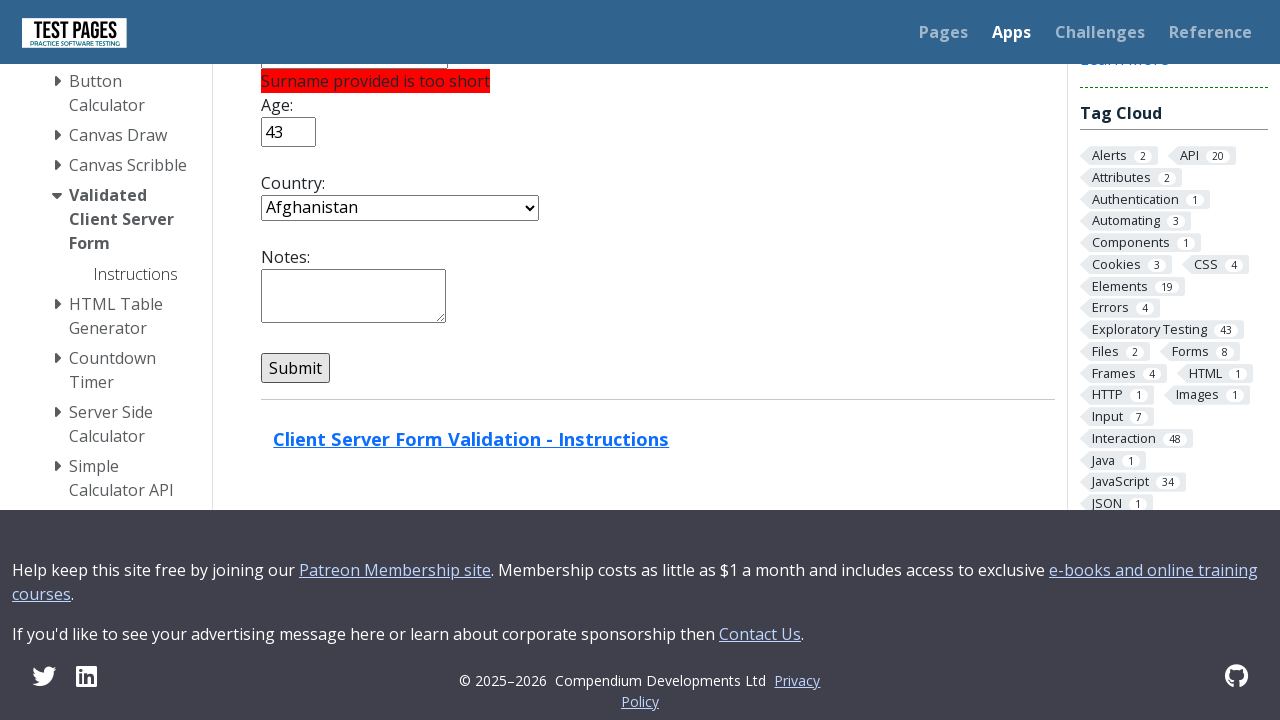

Collected browser validation messages from input fields
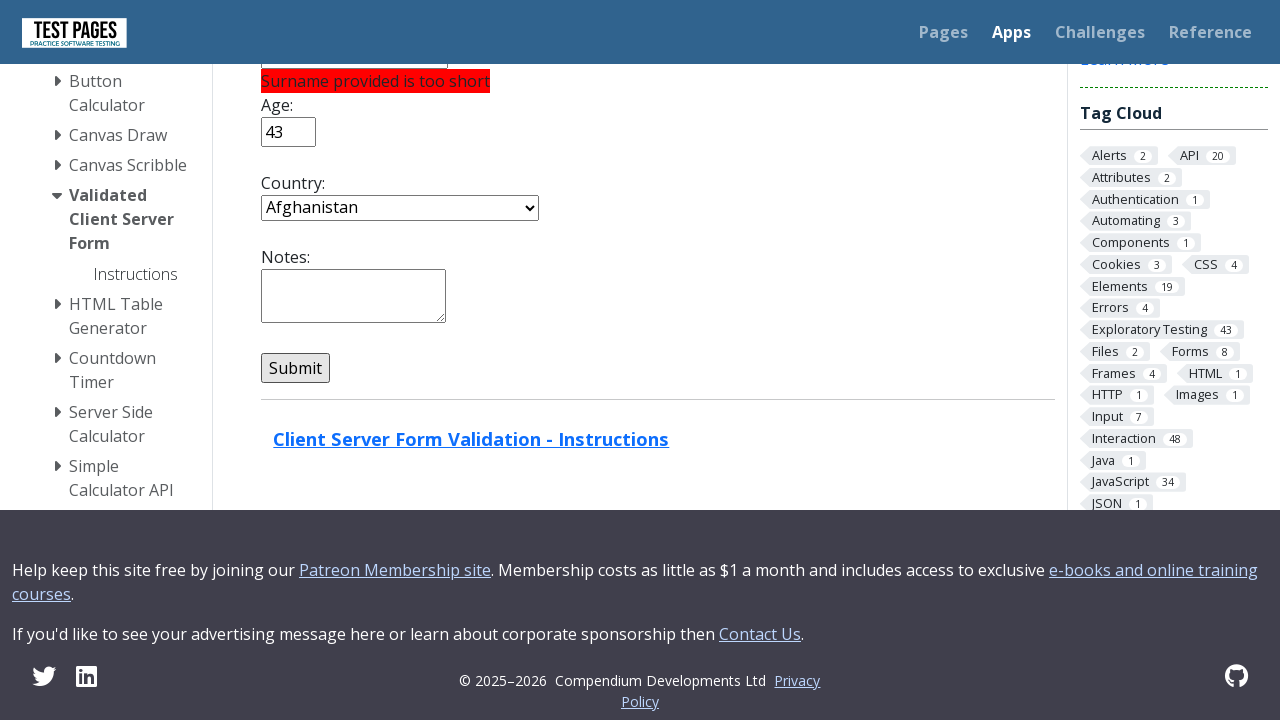

Combined error messages: Surname provided is too short
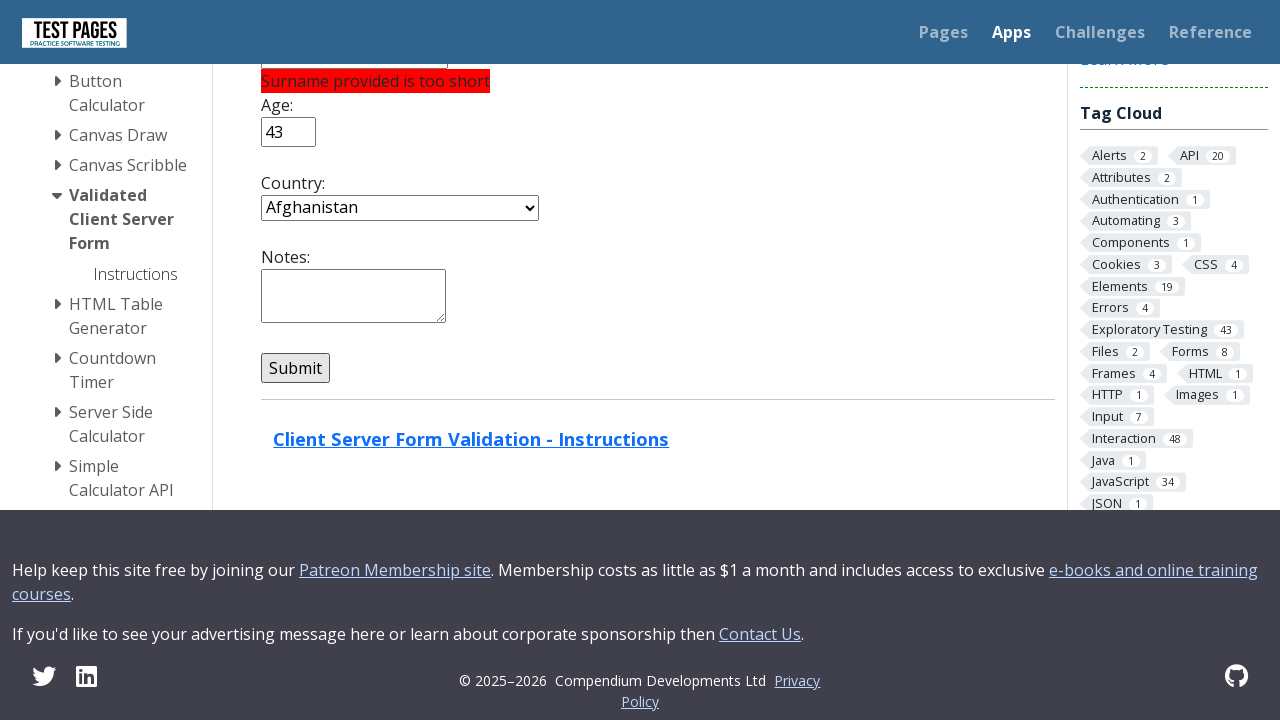

Verified that 'Surname provided is too short' error message is present
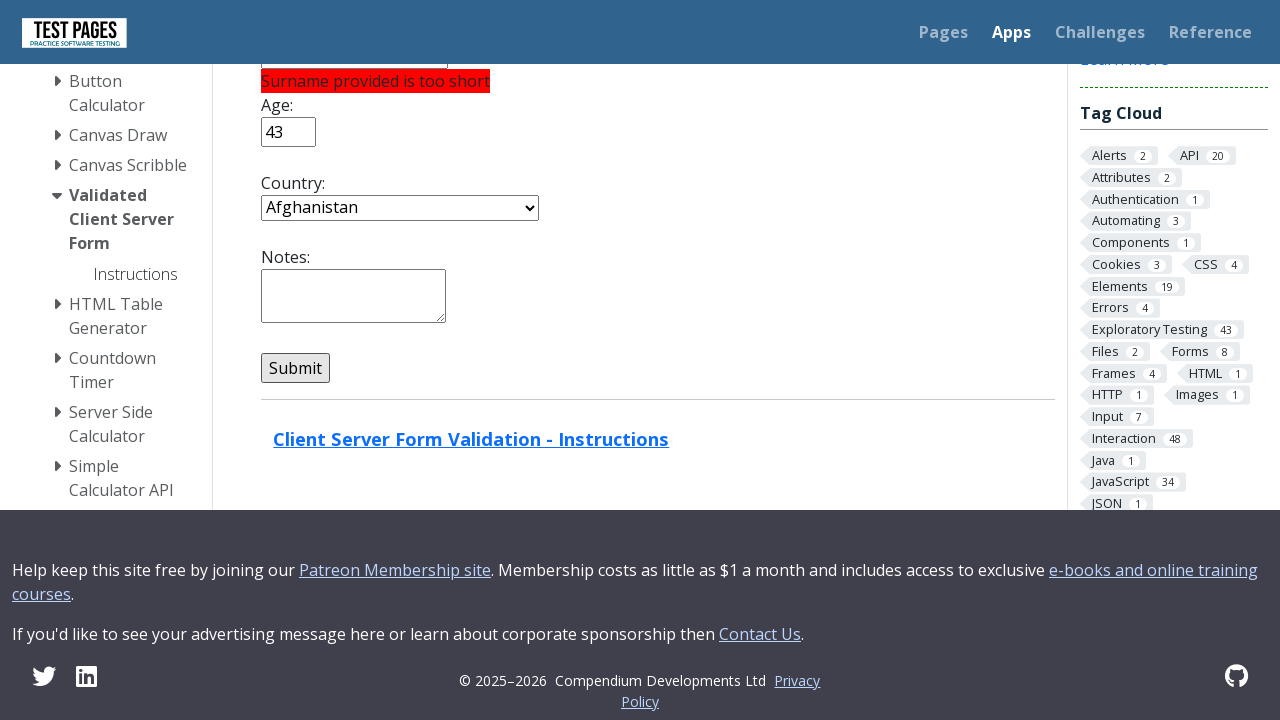

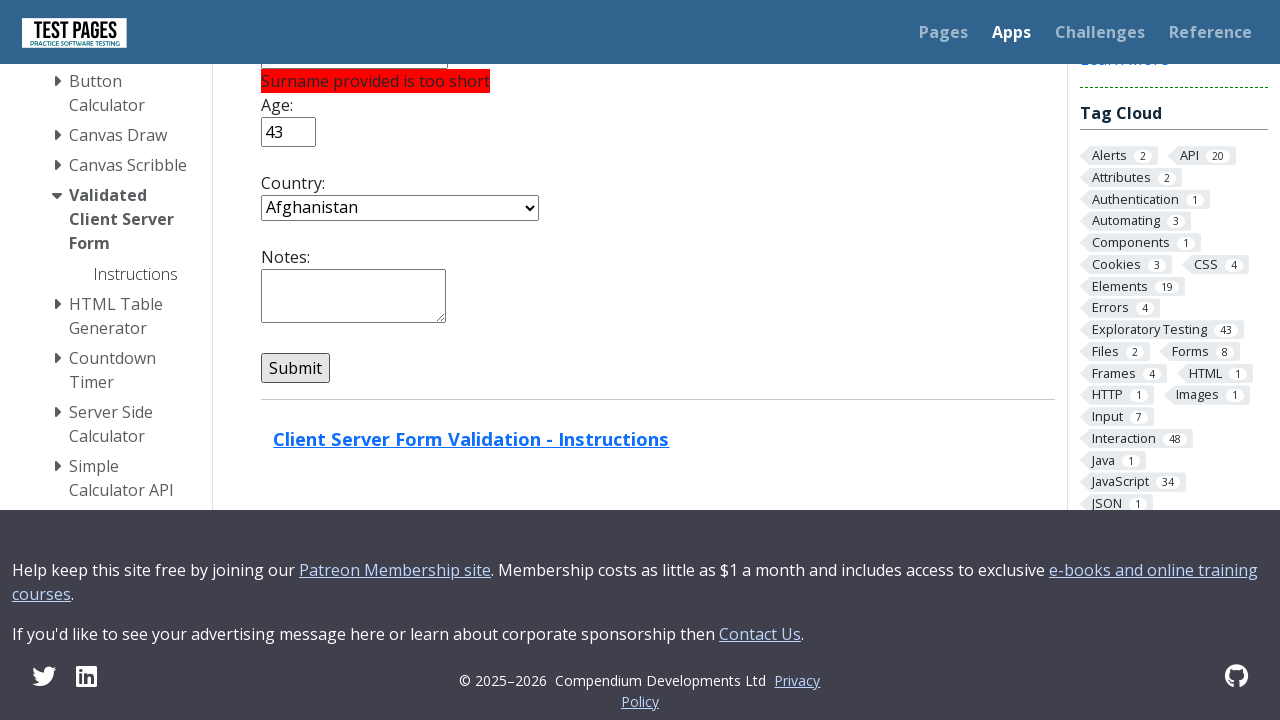